Tests browser window handling by clicking the "New Window" button on the DemoQA browser windows practice page to open a new browser window.

Starting URL: https://demoqa.com/browser-windows

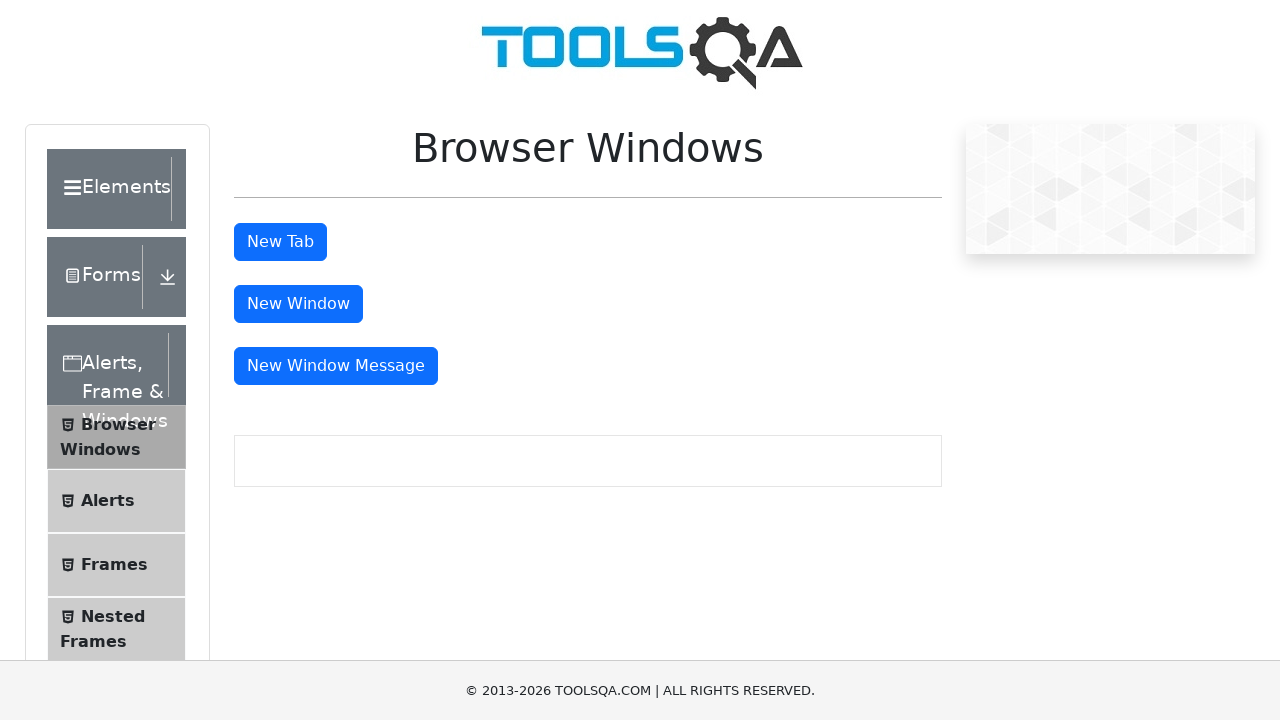

Clicked the 'New Window' button on DemoQA browser windows practice page at (298, 304) on button:has-text('New Window')
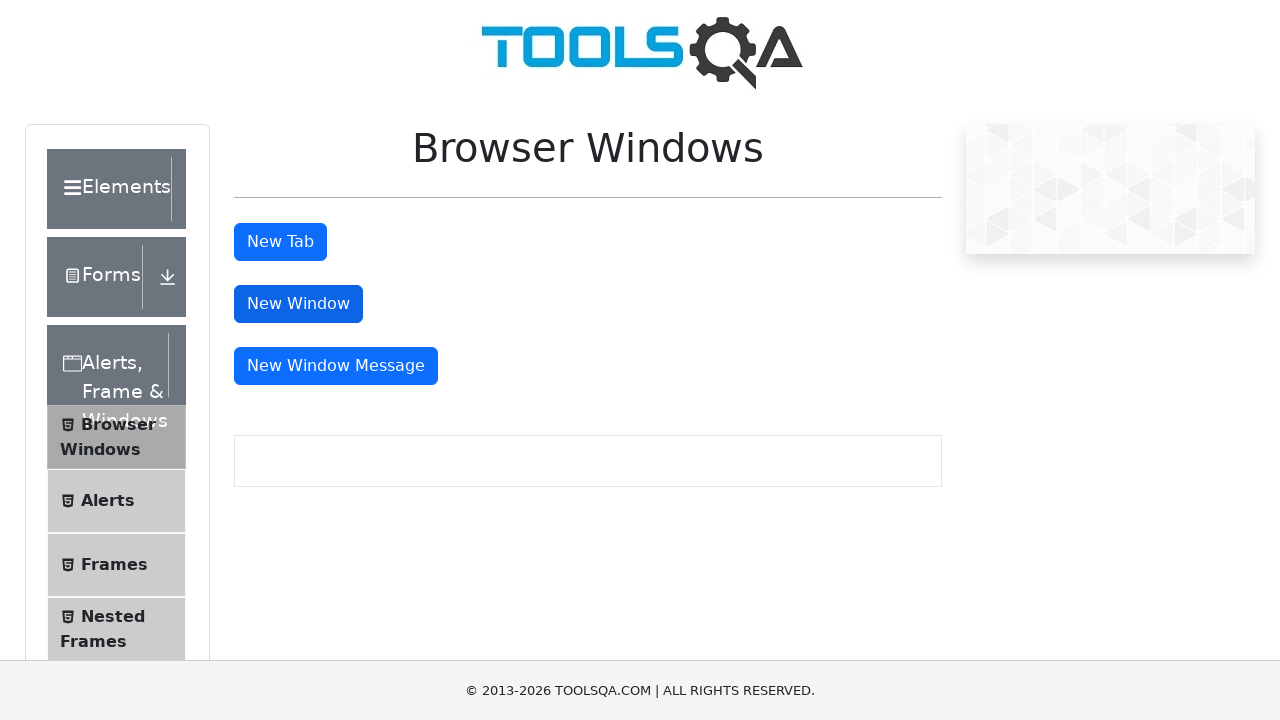

Waited 1000ms for new window/tab to open
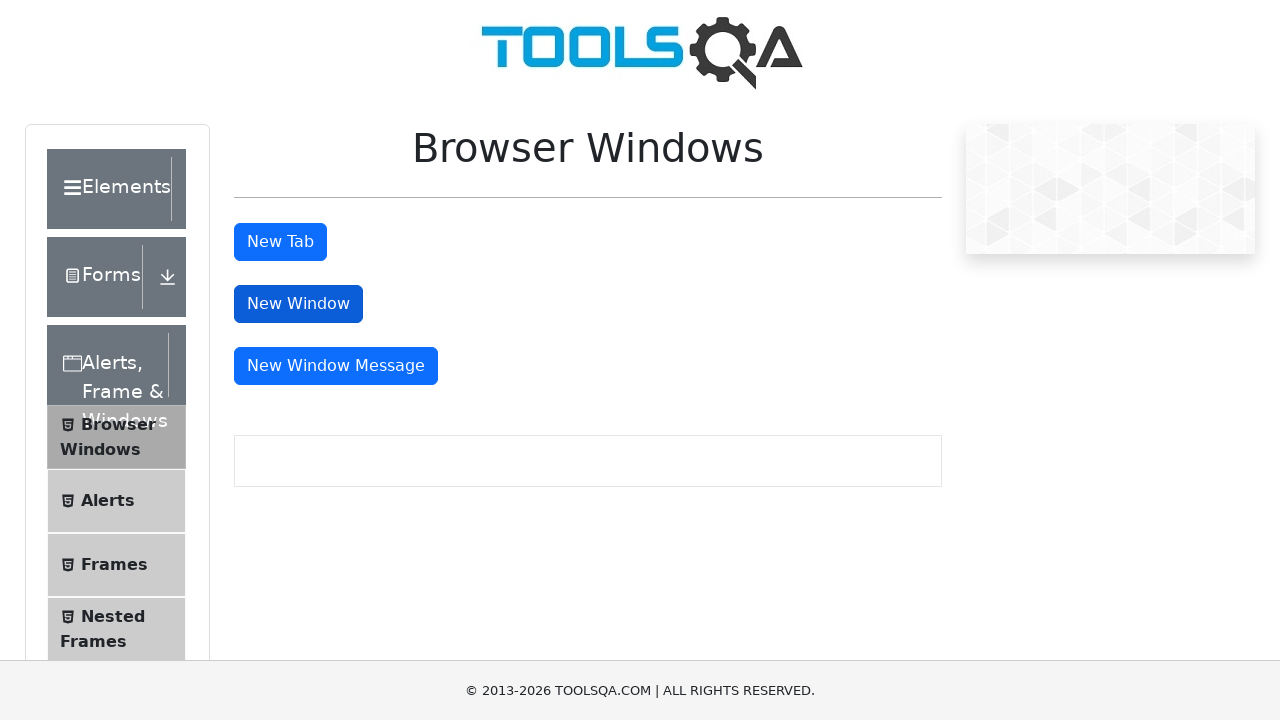

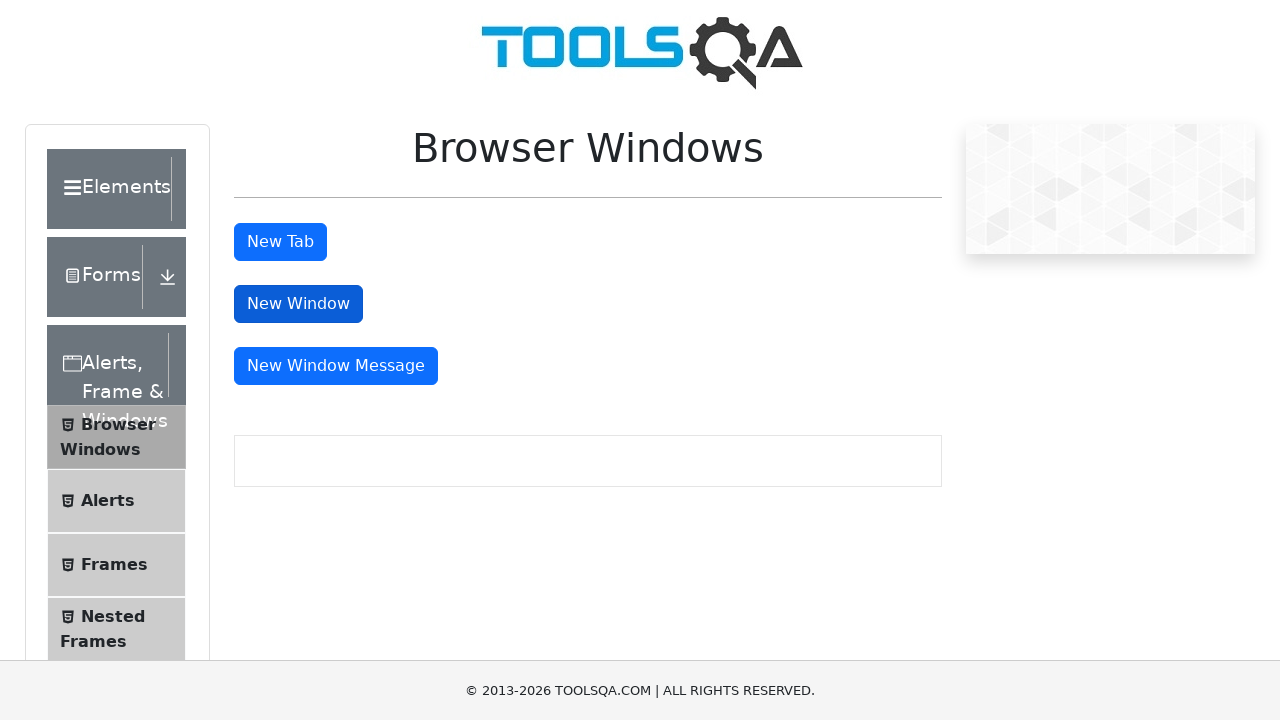